Scrolls down and selects a country from the dropdown menu by index

Starting URL: https://testautomationpractice.blogspot.com/

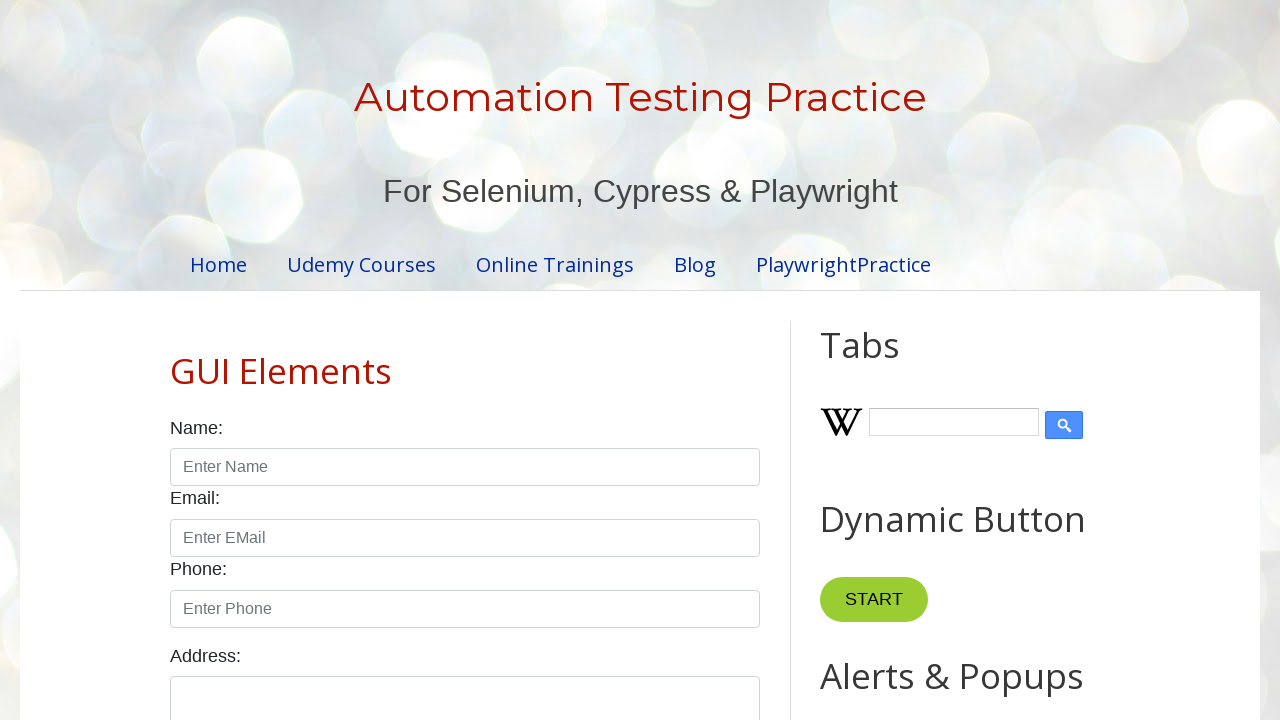

Scrolled down 700 pixels to make dropdown visible
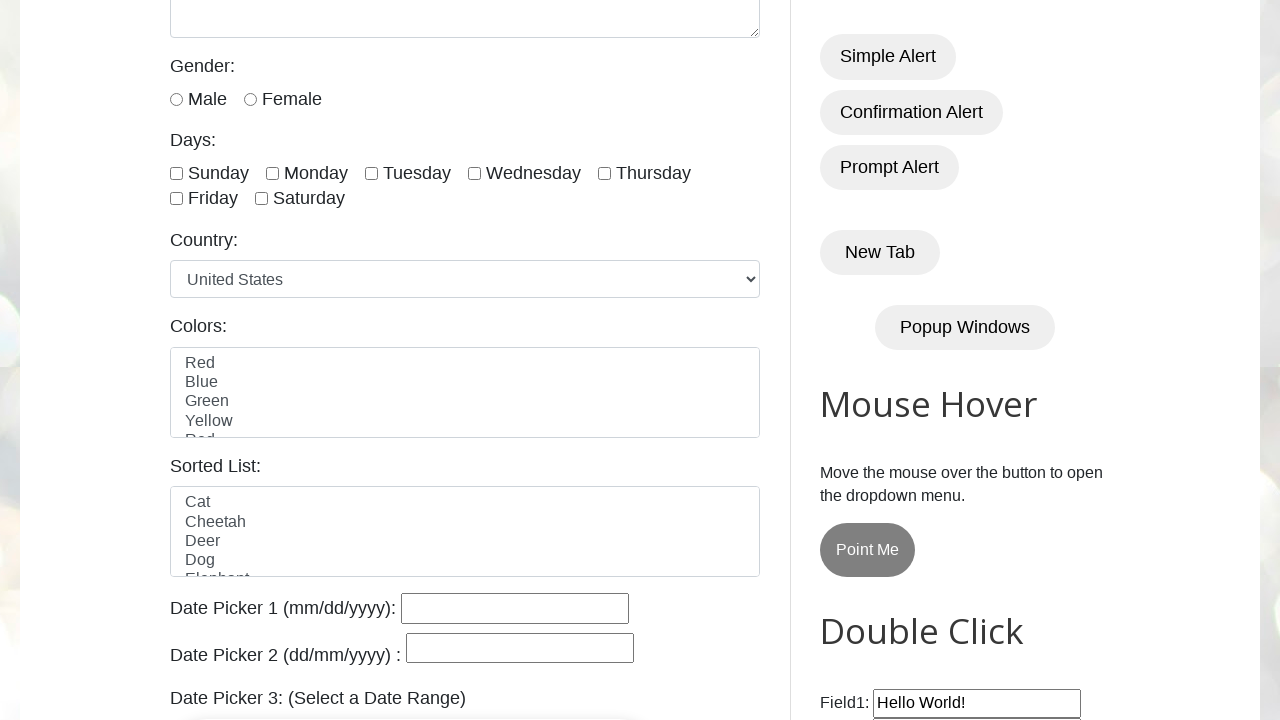

Selected country from dropdown menu by index 1 on #country
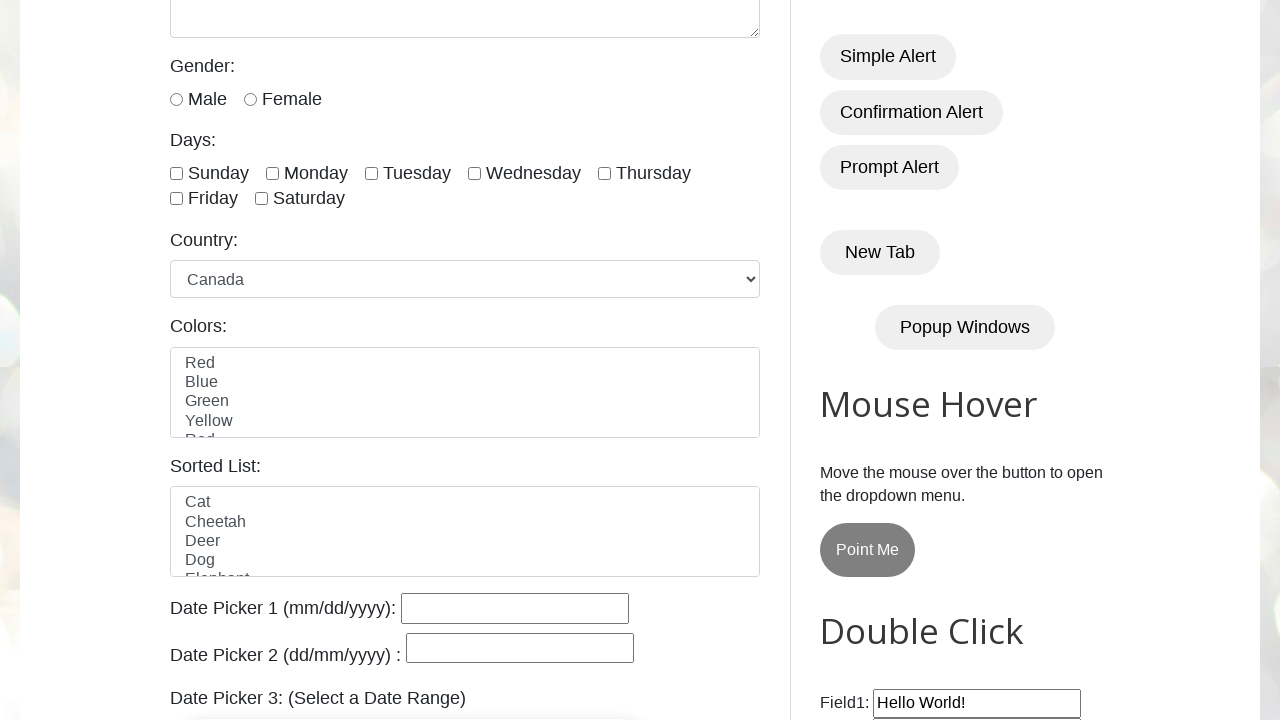

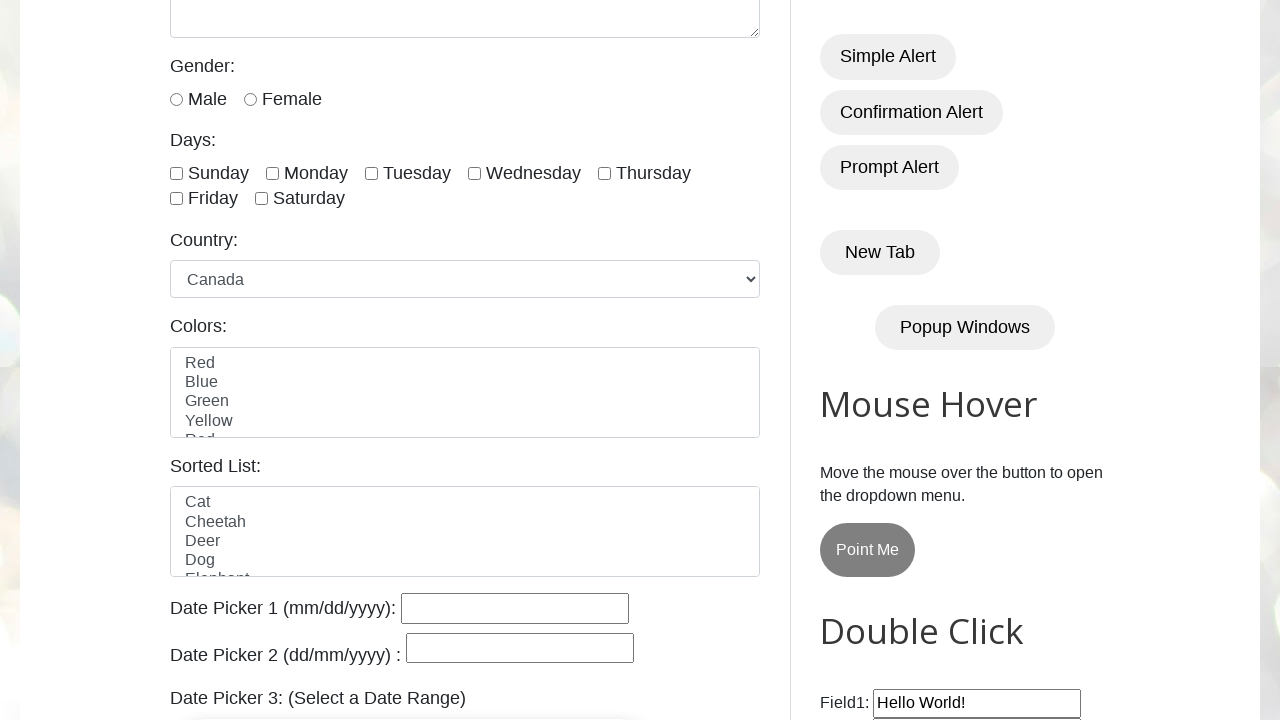